Tests a text box form by filling in user name, email, current address, and permanent address fields, then submitting the form.

Starting URL: https://demoqa.com/text-box

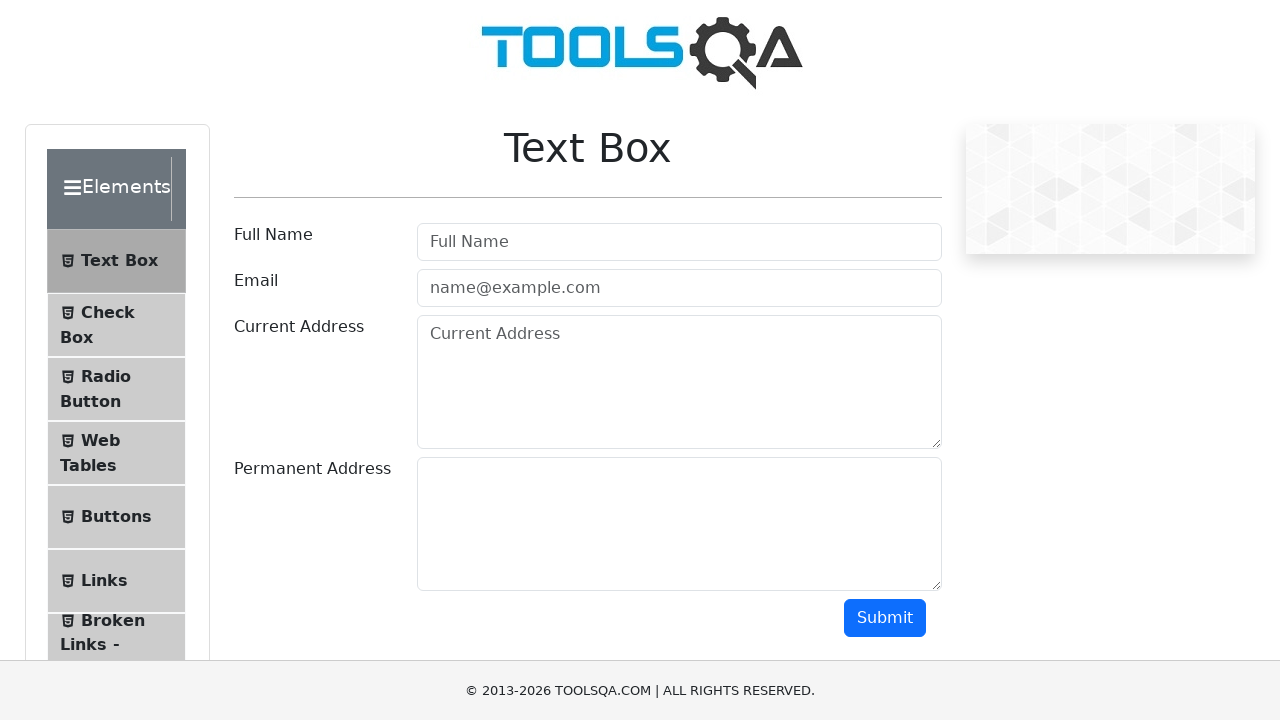

Filled username field with 'John' on //input[@id='userName']
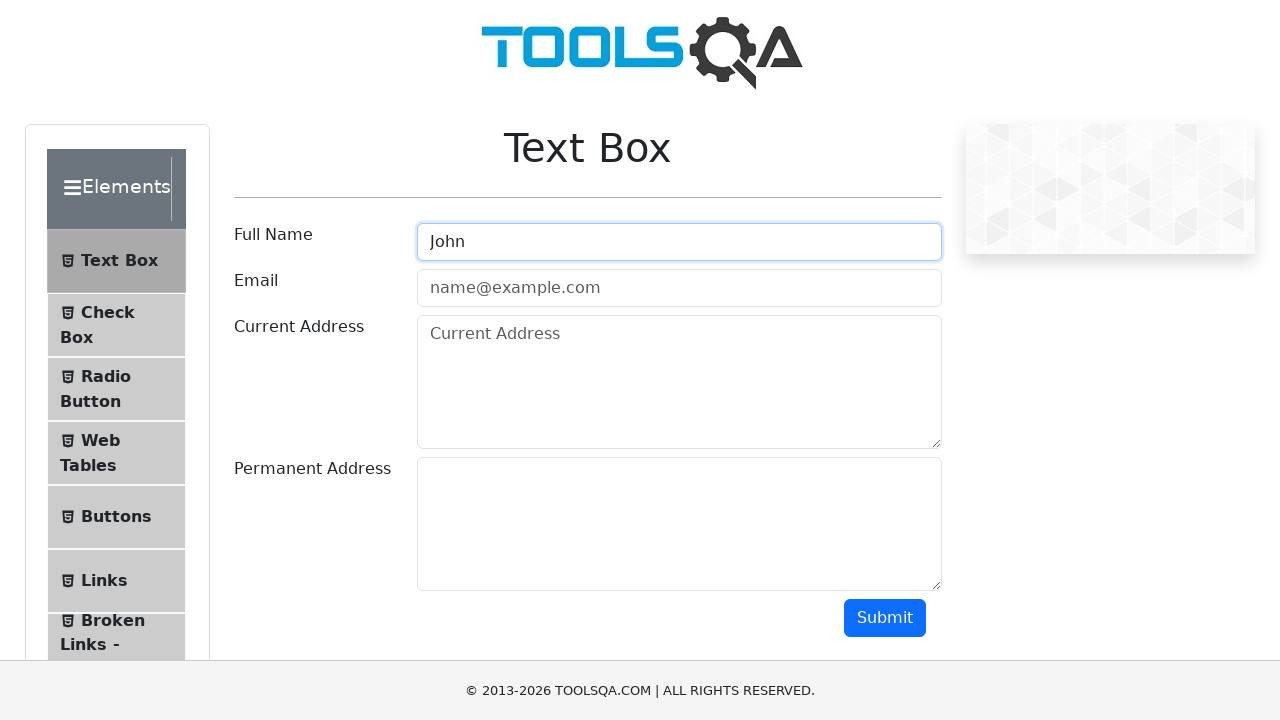

Filled email field with 'john@gmail.com' on xpath=//input[@id='userEmail']
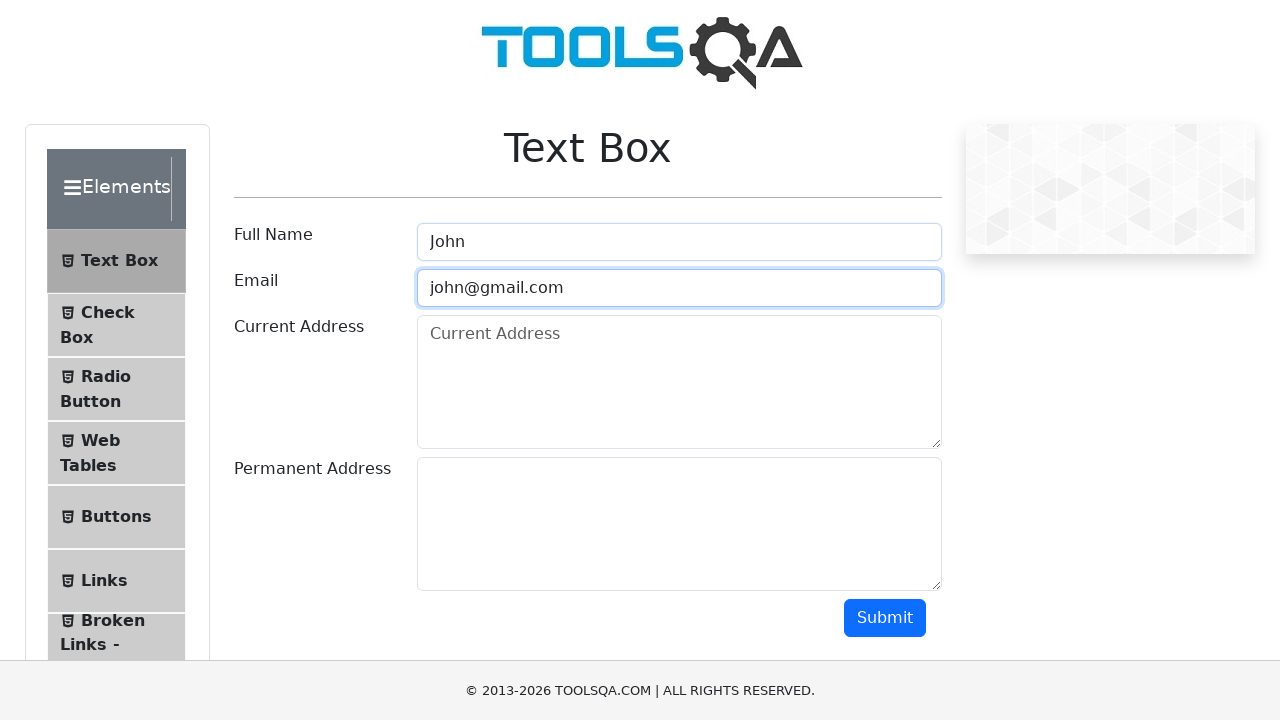

Filled current address field with 'no:16, battaramulla road, ethulkotte, kotte' on xpath=//textarea[@id='currentAddress']
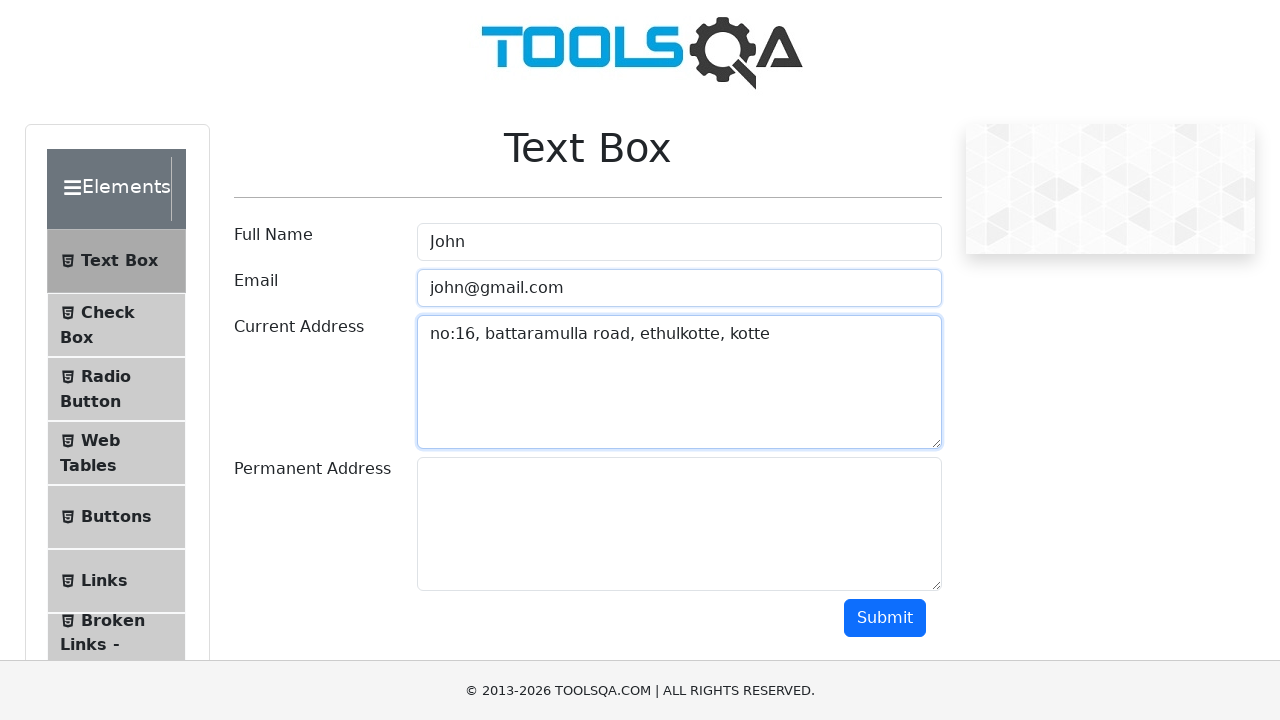

Filled permanent address field with 'no:16, battaramulla road, ethulkotte, kotte' on xpath=//textarea[@id='permanentAddress']
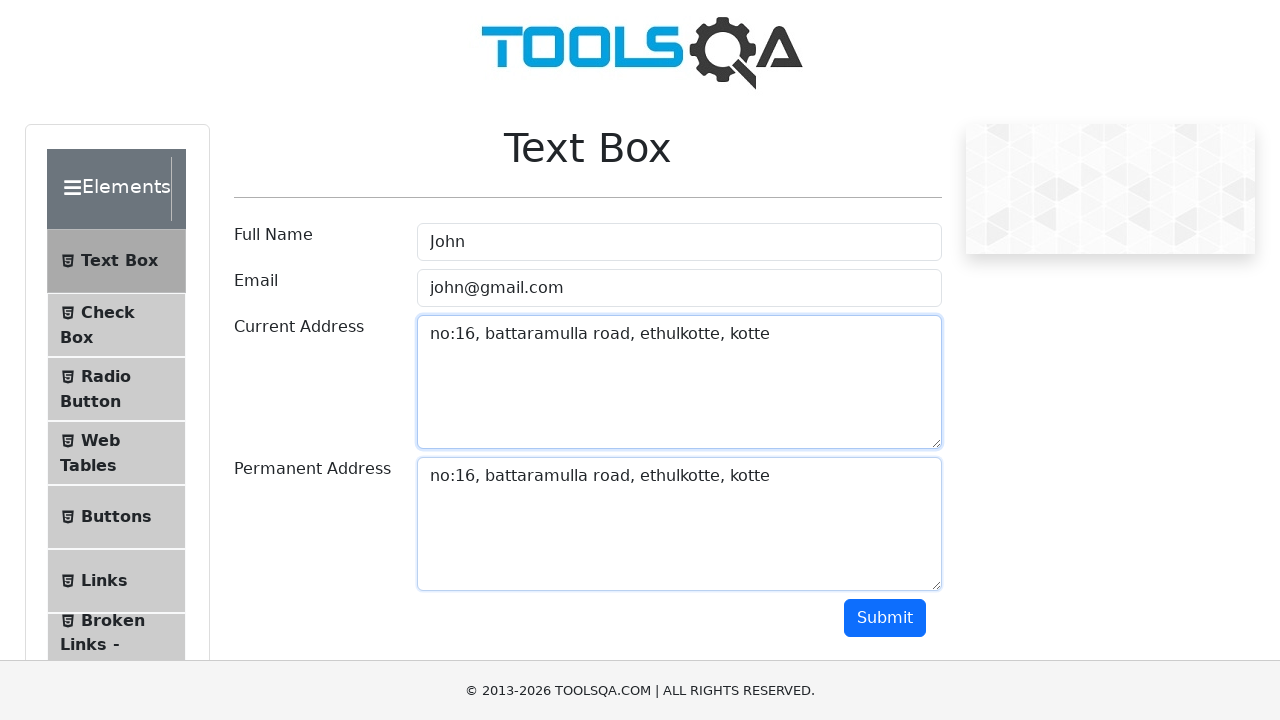

Clicked submit button to submit the form at (885, 618) on xpath=//button[@id='submit']
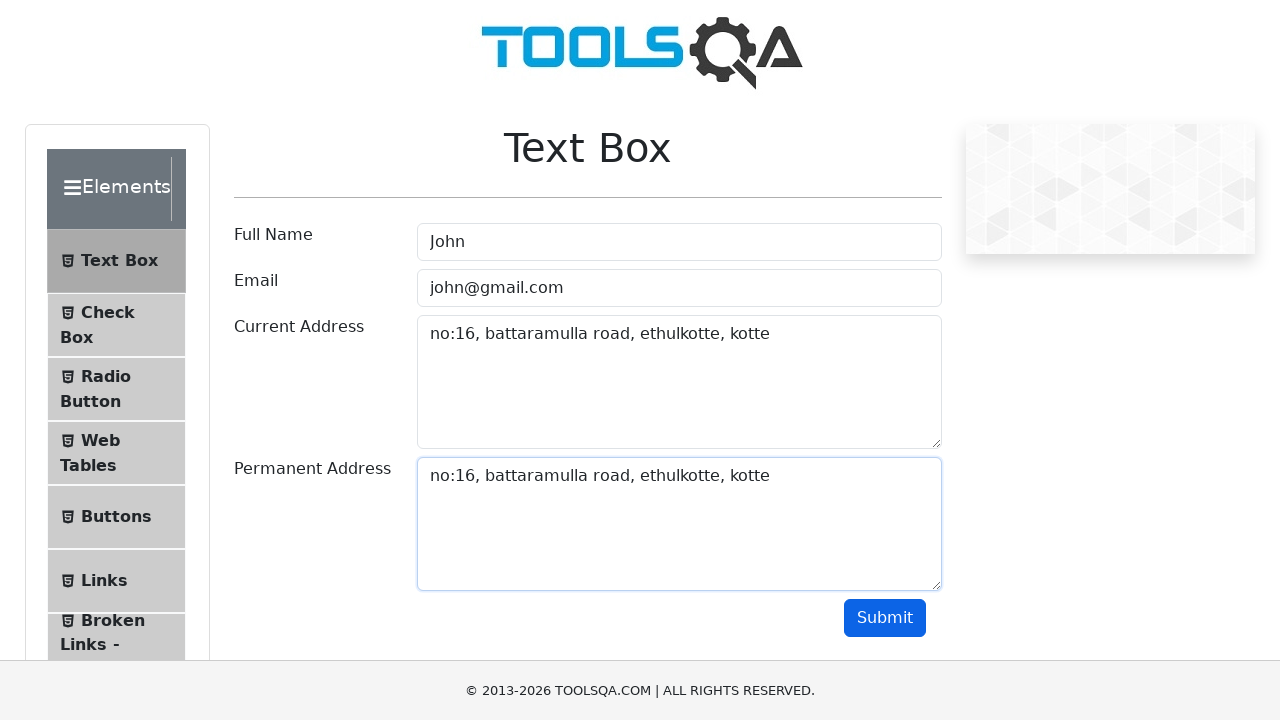

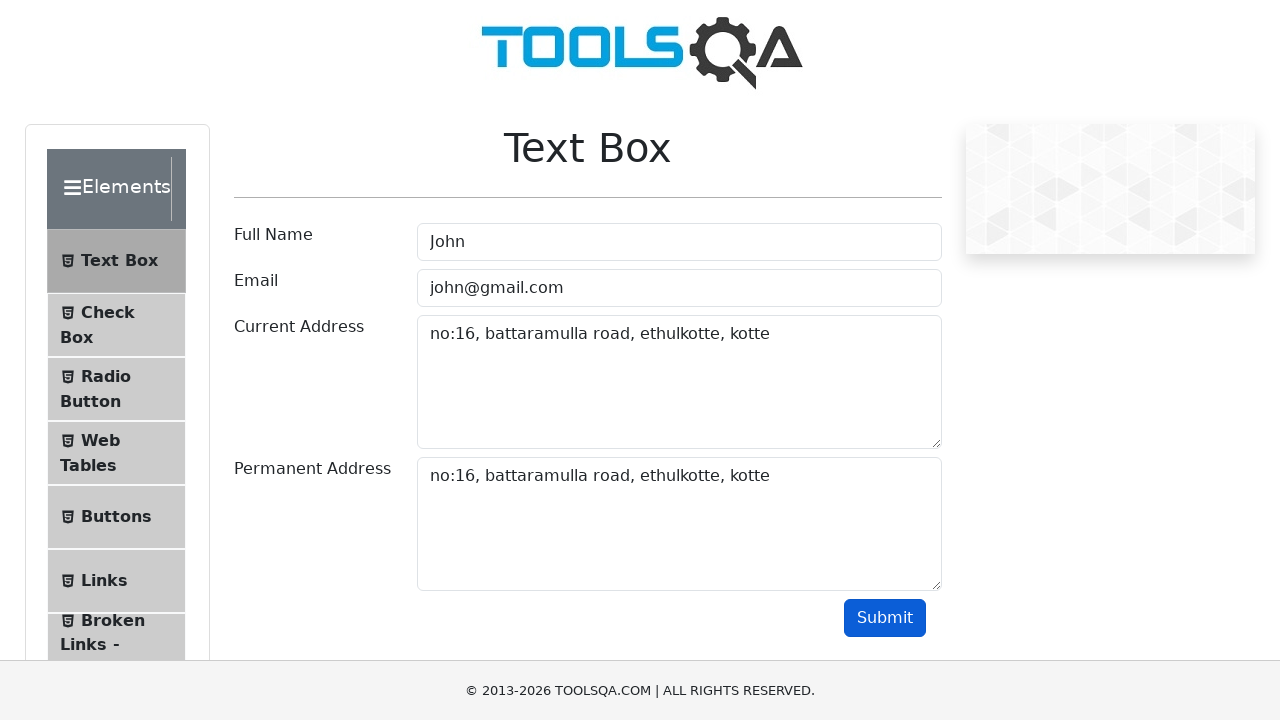